Tests JavaScript alert and confirm dialog handling by entering a name, triggering an alert and accepting it, then triggering a confirm dialog and dismissing it.

Starting URL: https://rahulshettyacademy.com/AutomationPractice/

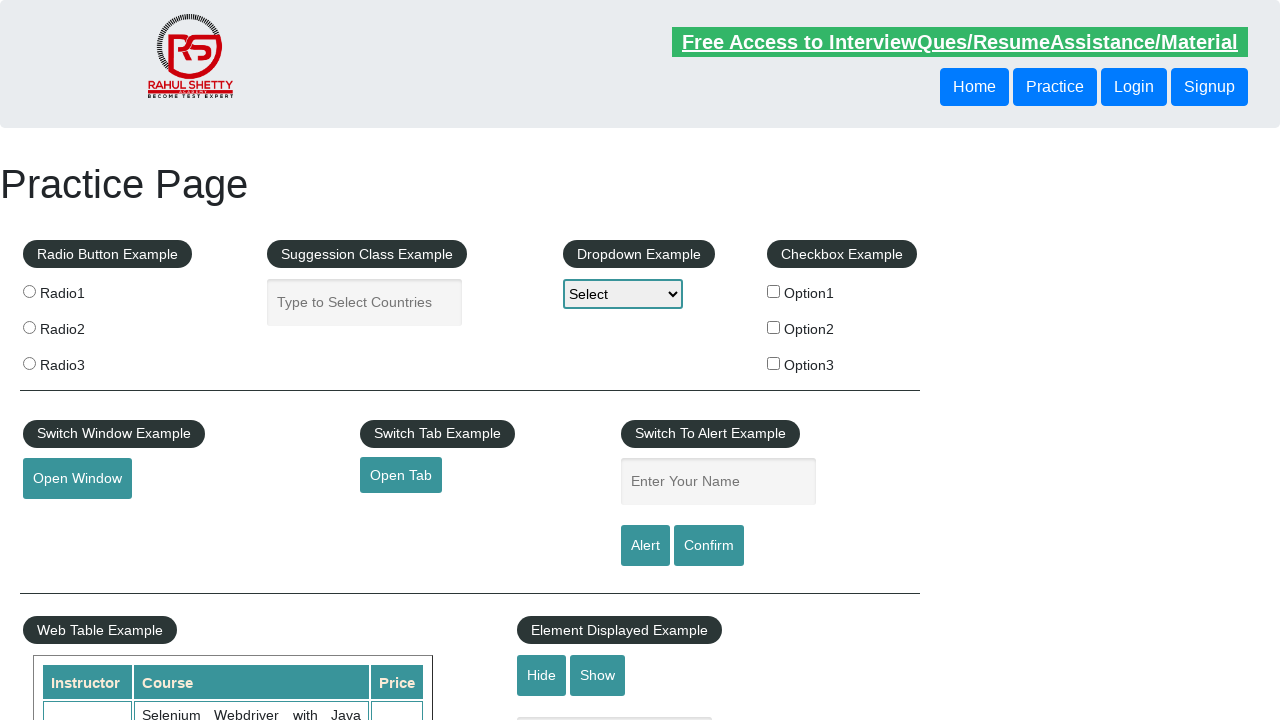

Filled name field with 'Jovan' on #name
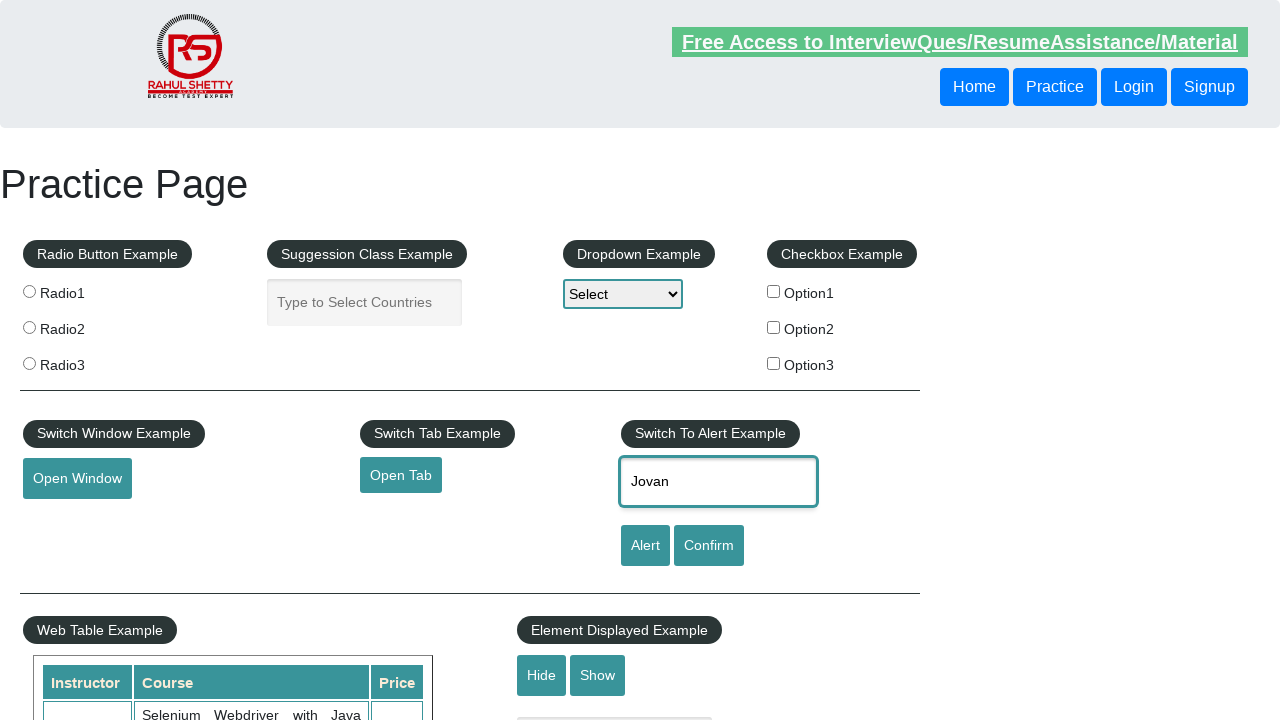

Clicked alert button to trigger JavaScript alert at (645, 546) on #alertbtn
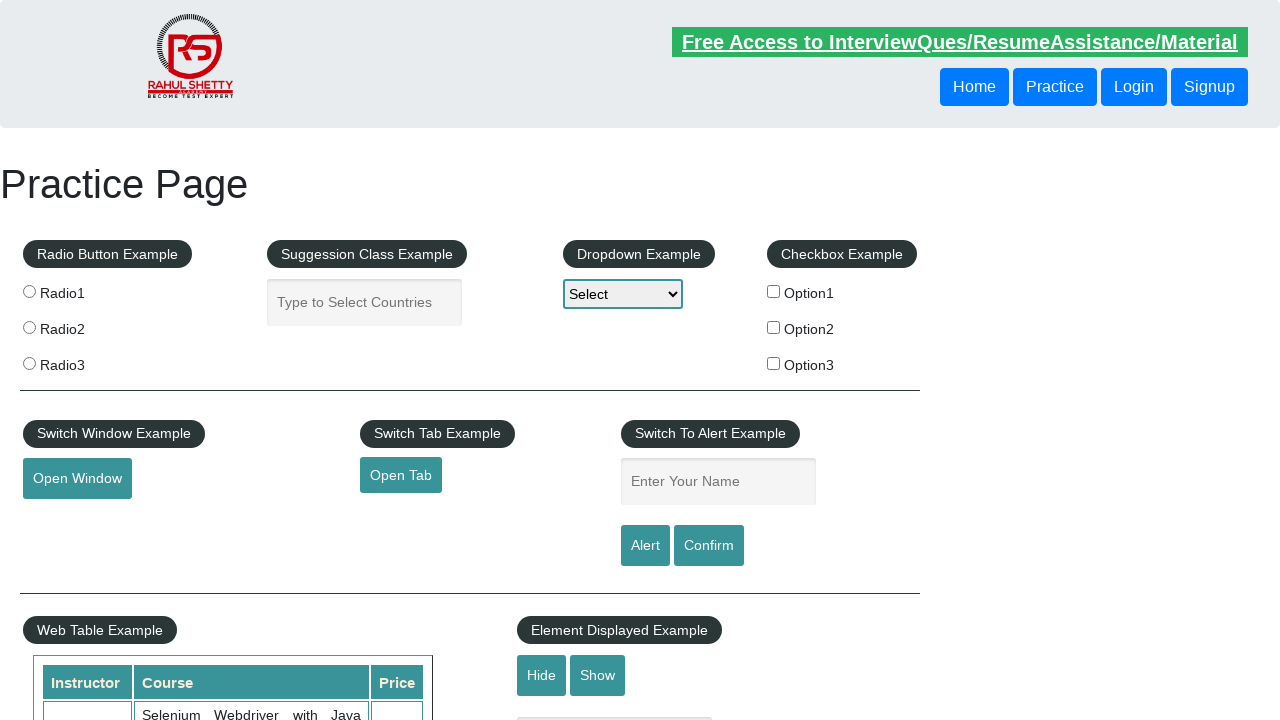

Set up dialog handler to accept alert
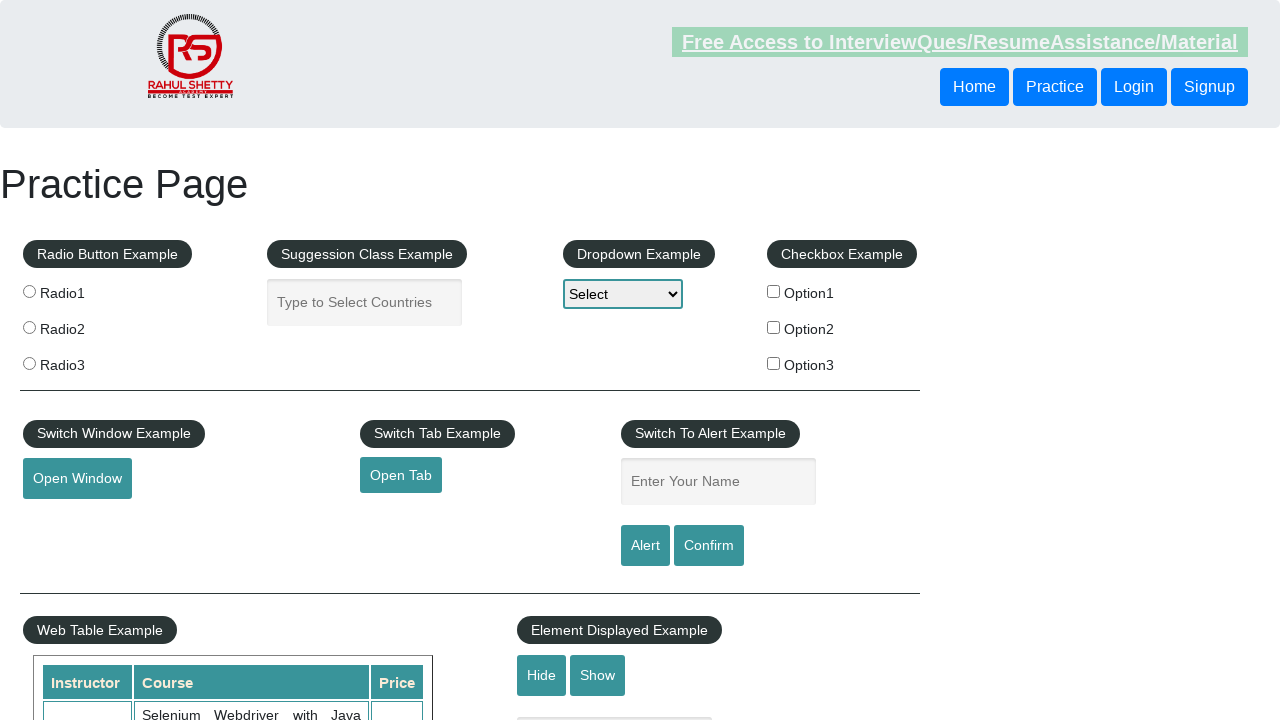

Waited for alert to be processed
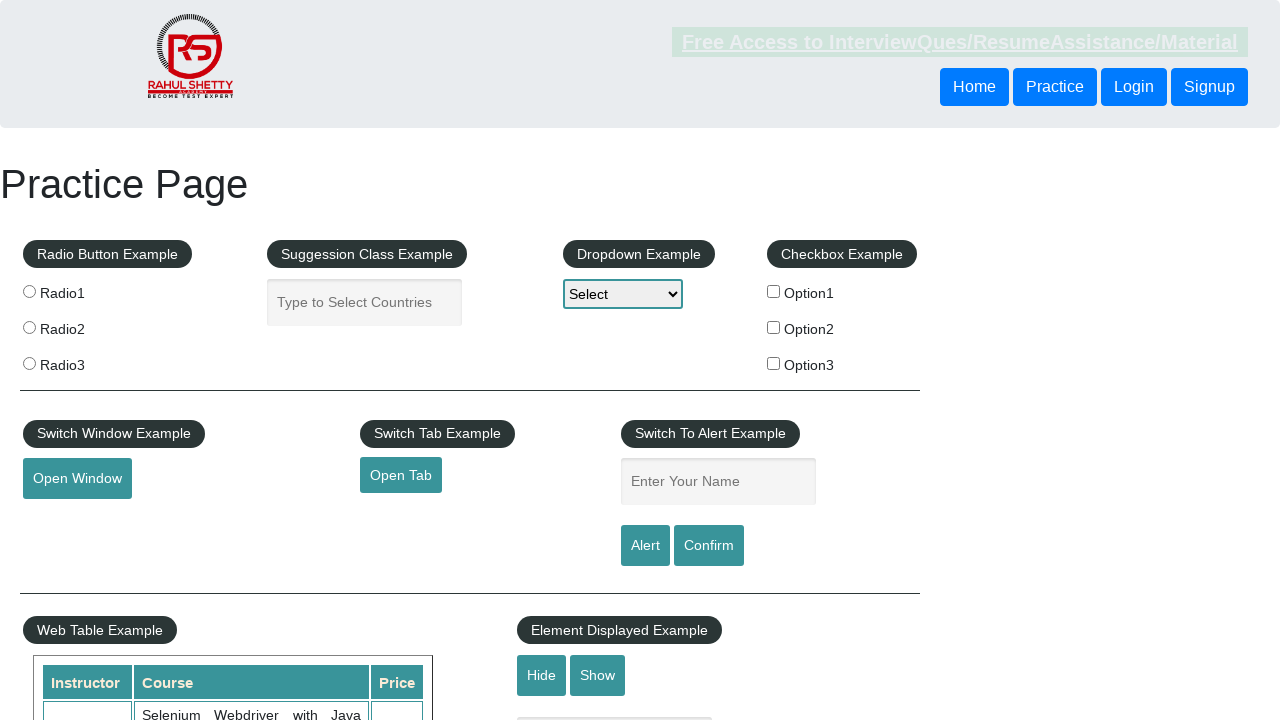

Filled name field again with 'Jovan' for confirm dialog test on #name
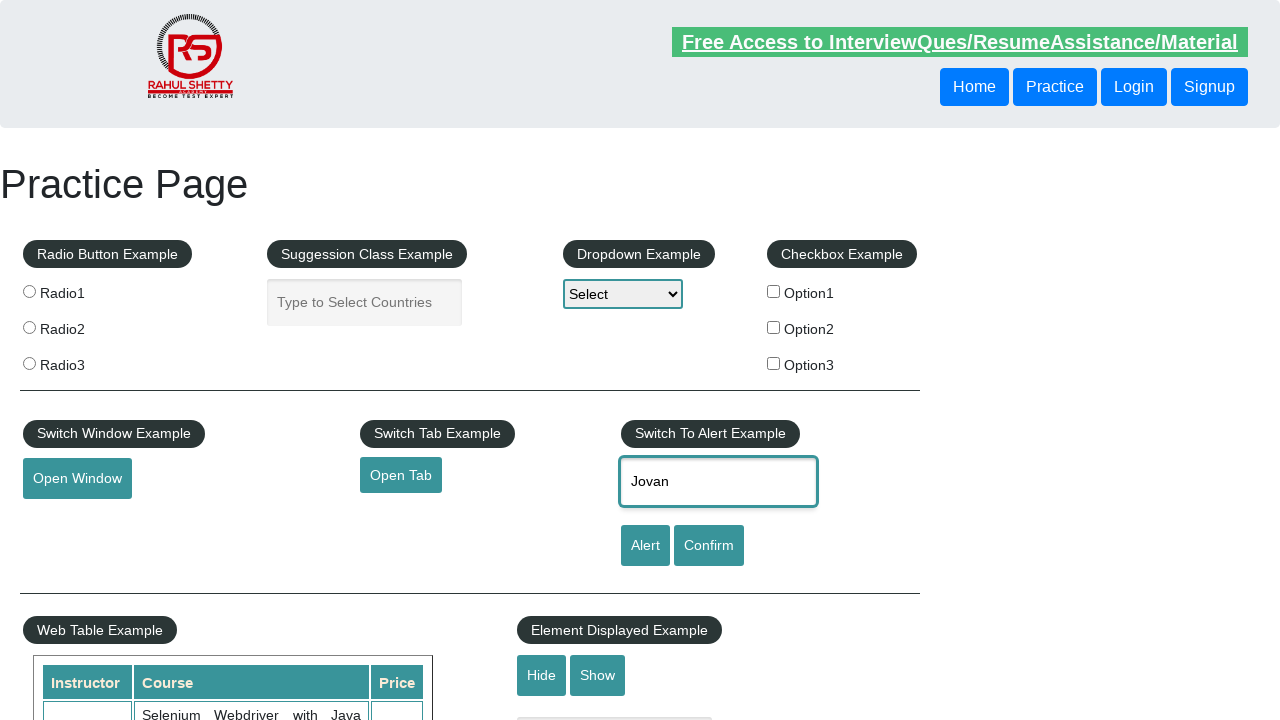

Set up dialog handler to dismiss confirm dialog
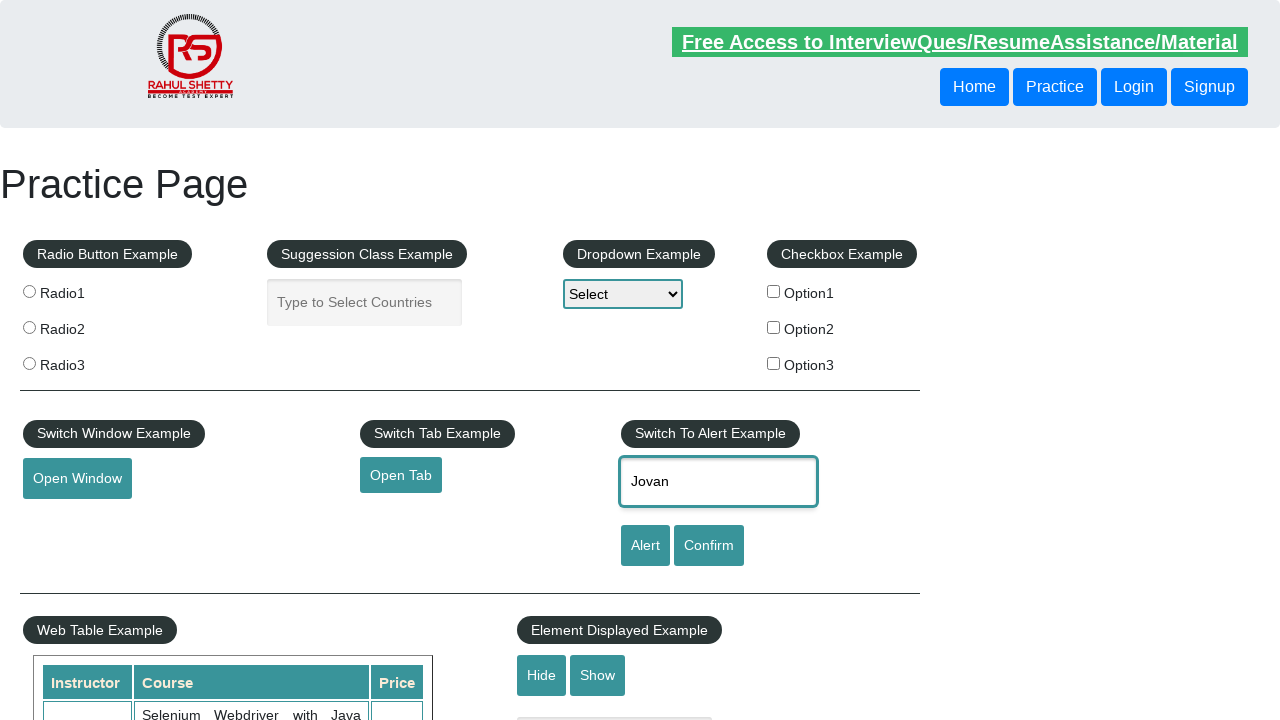

Clicked confirm button to trigger JavaScript confirm dialog at (709, 546) on #confirmbtn
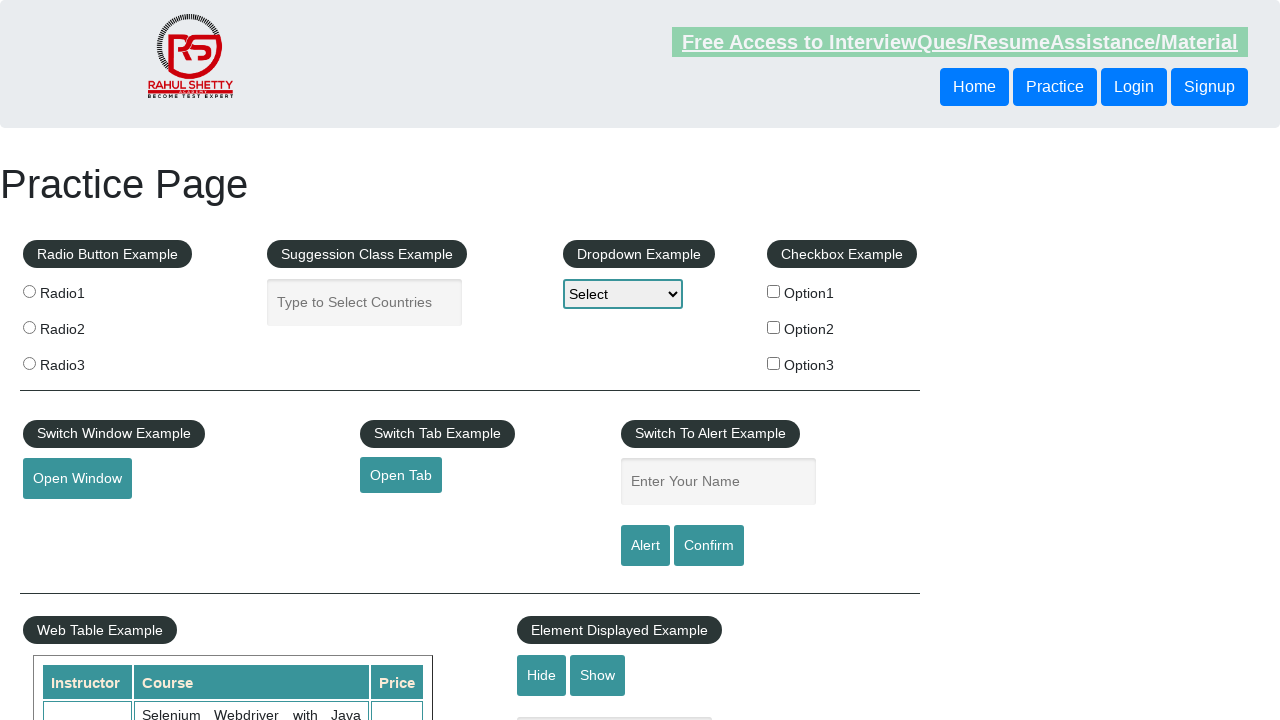

Waited for confirm dialog to be processed after dismissal
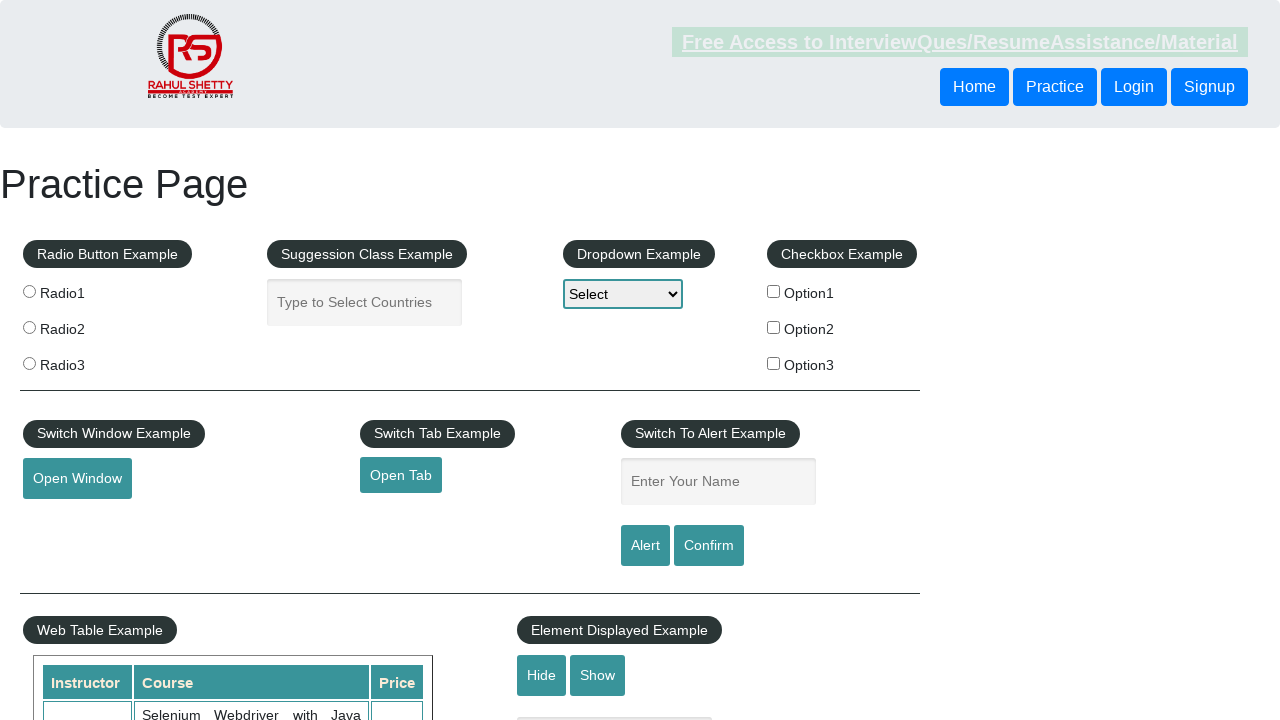

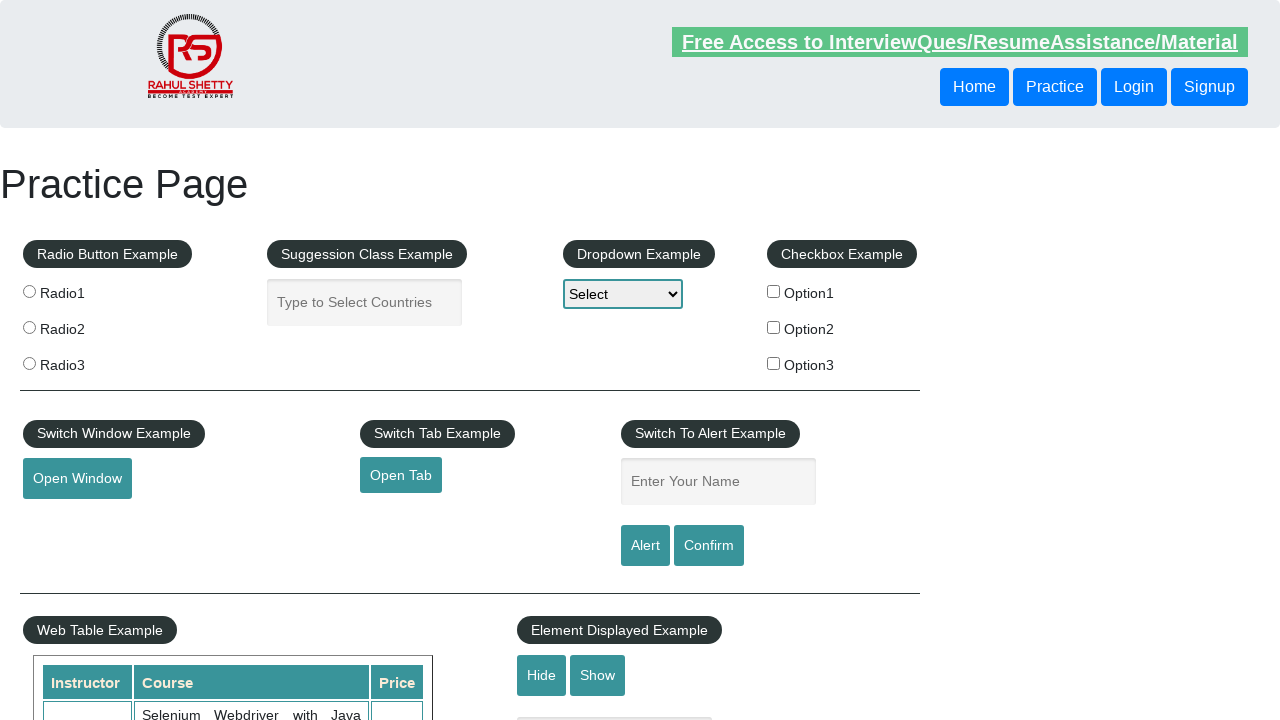